Tests that the Python.org homepage loads correctly by verifying the page title

Starting URL: https://www.python.org/

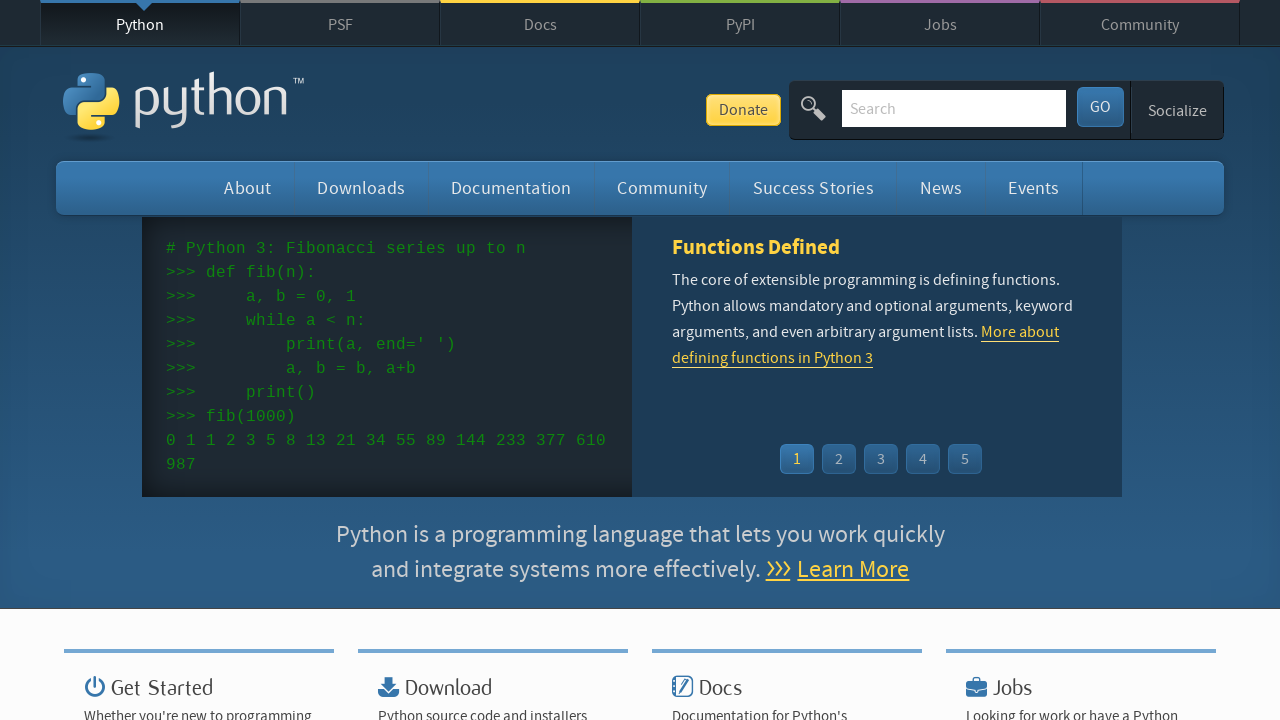

Navigated to Python.org homepage
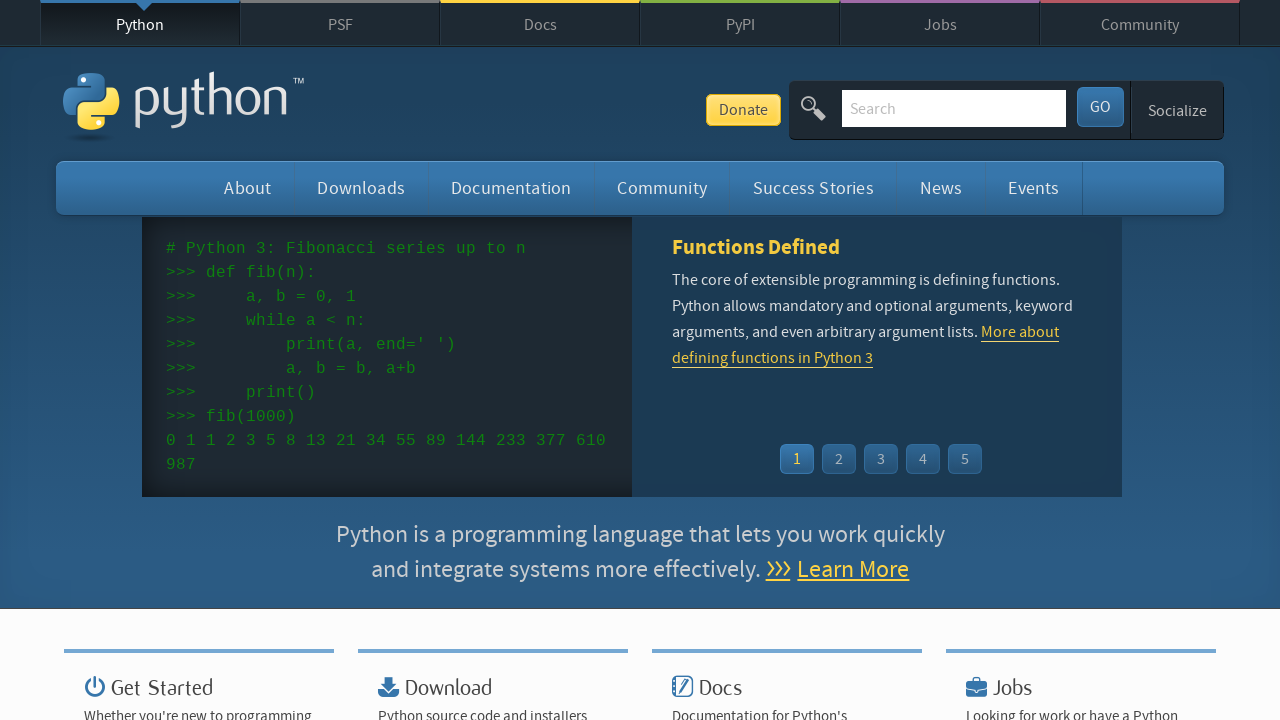

Verified page title is 'Welcome to Python.org'
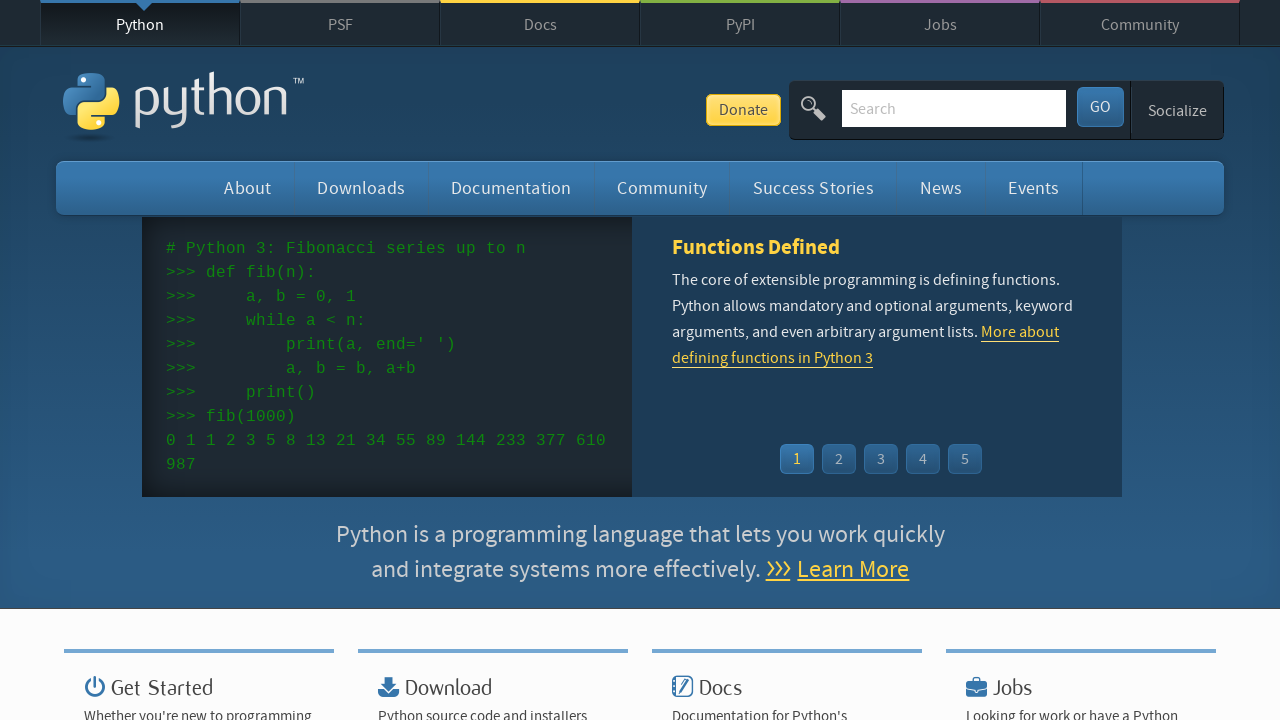

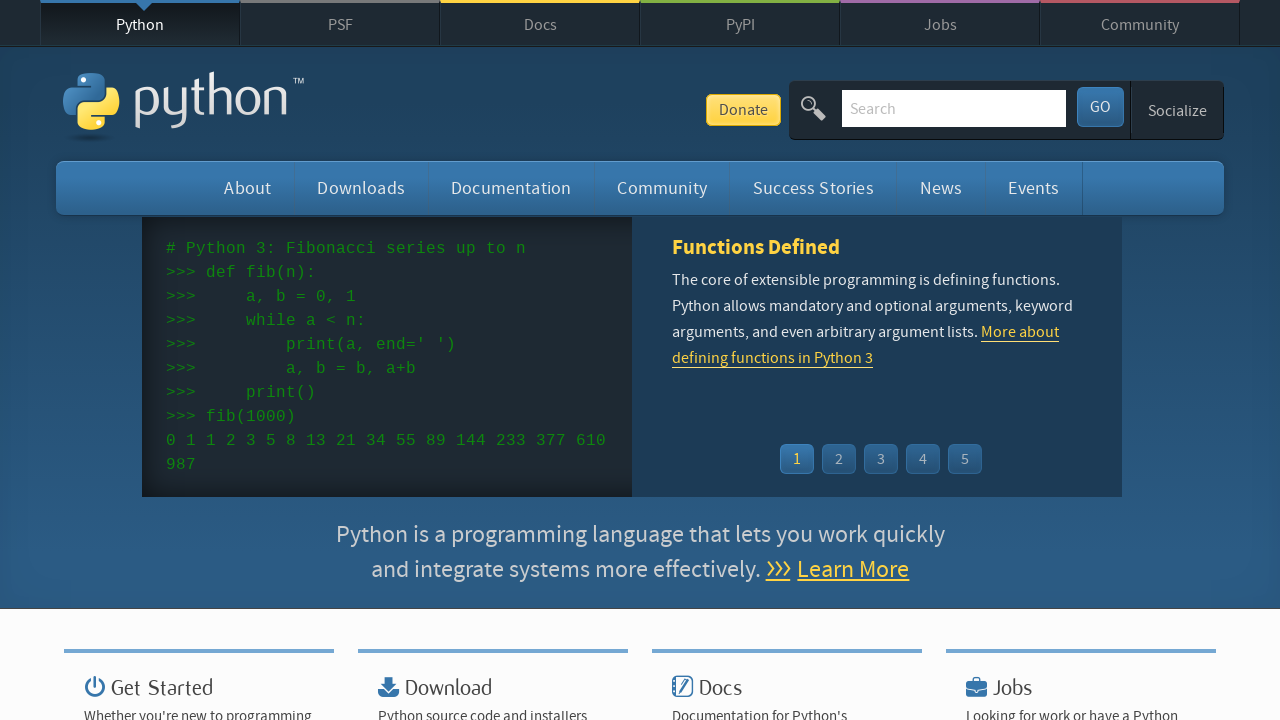